Tests iframe functionality by locating a frame and verifying text content within nested elements

Starting URL: https://demoqa.com/frames

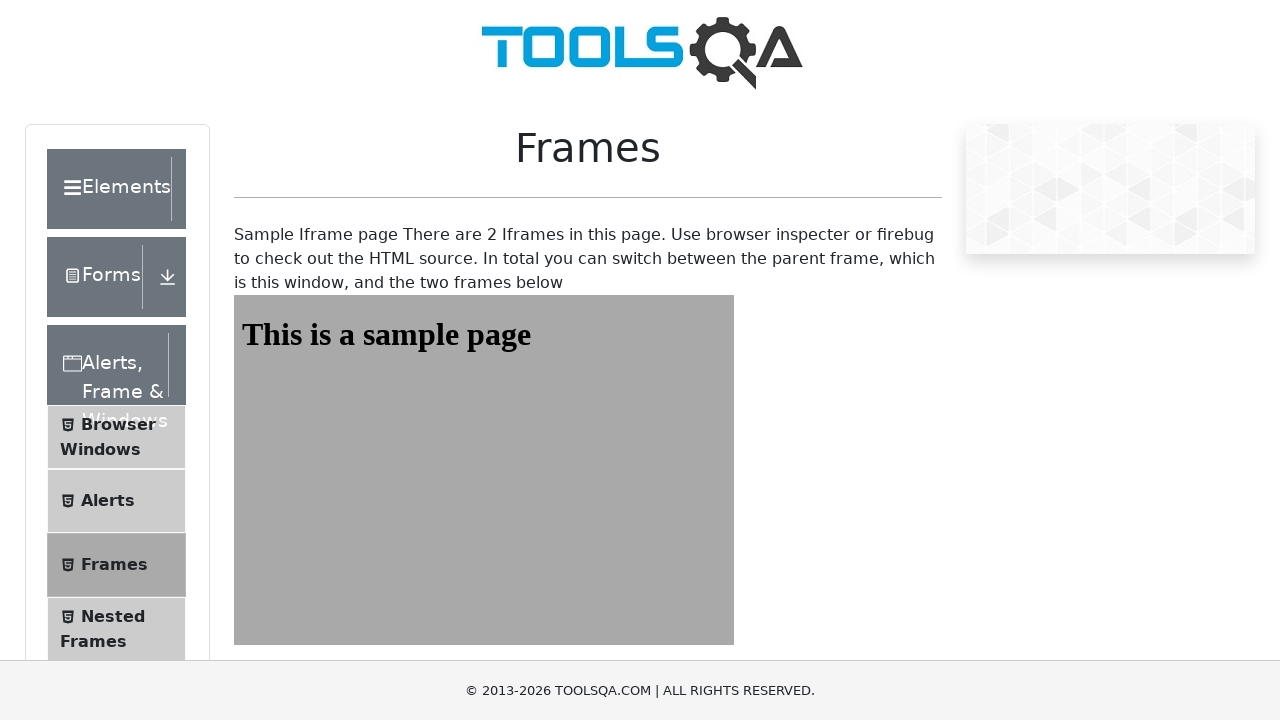

Navigated to https://demoqa.com/frames
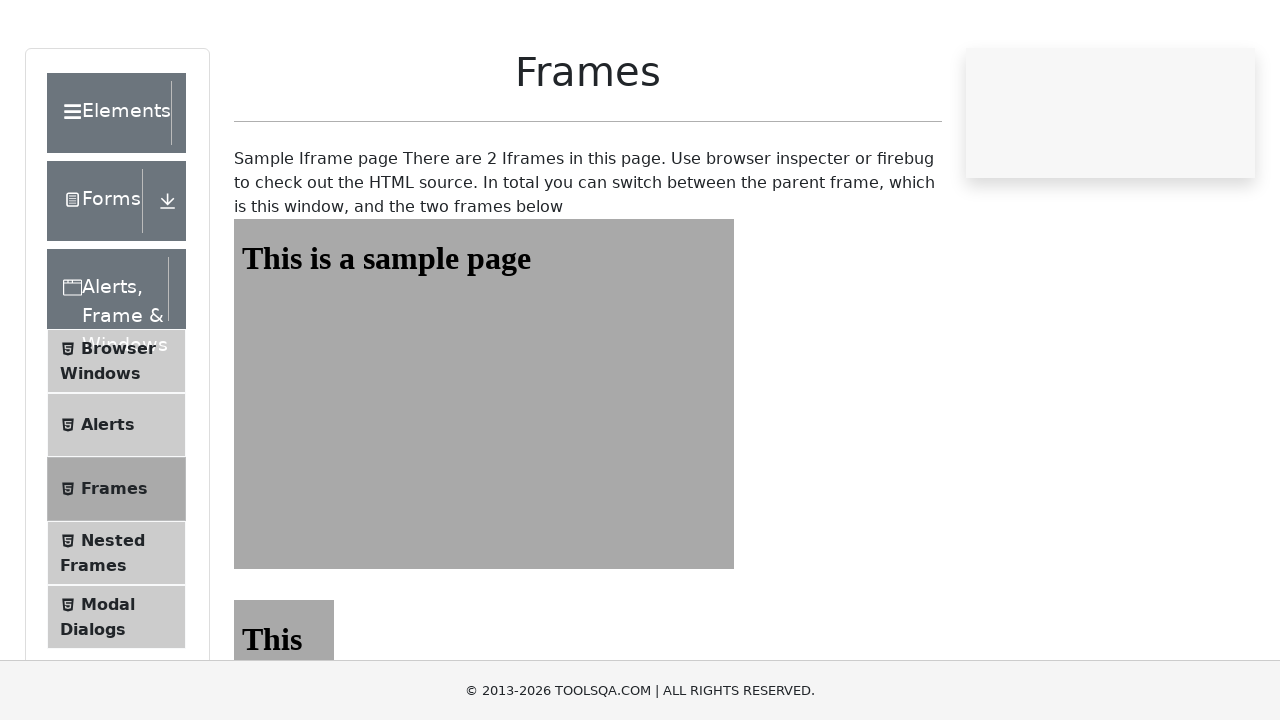

Located frame wrapper with ID #frame1Wrapper
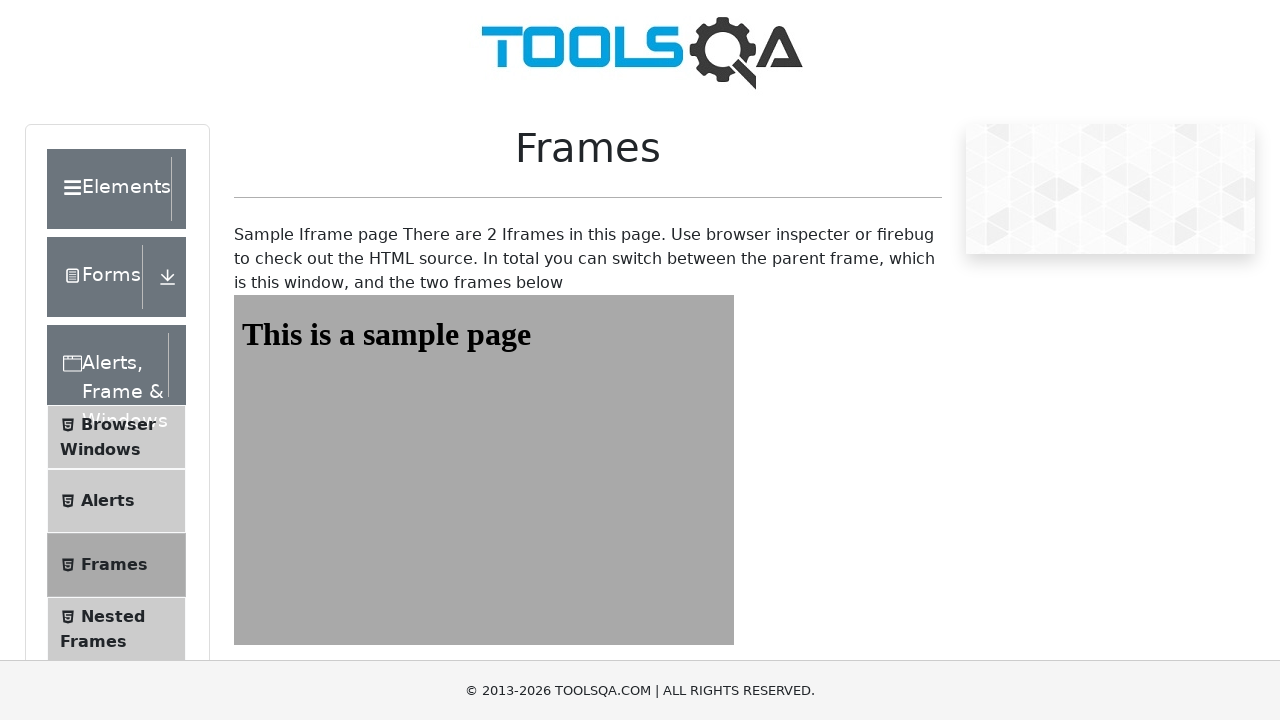

Located nested frame with ID #frame1
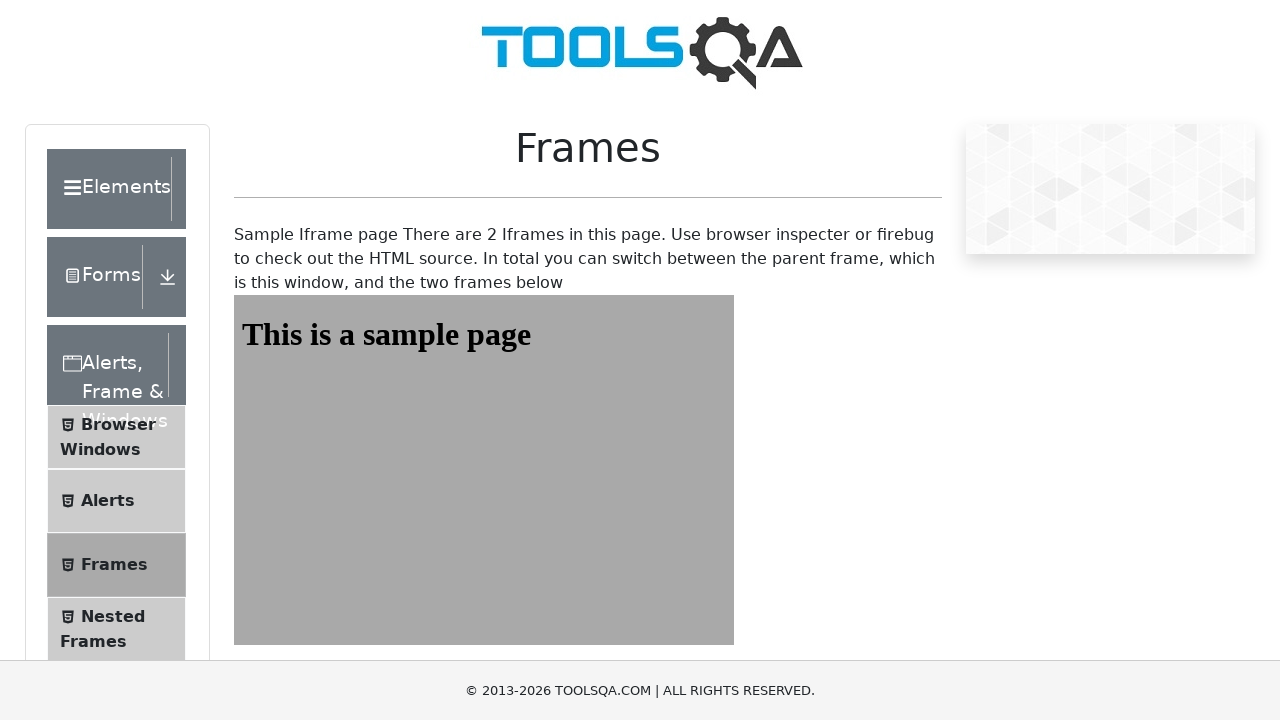

Located iframe with ID #frame1
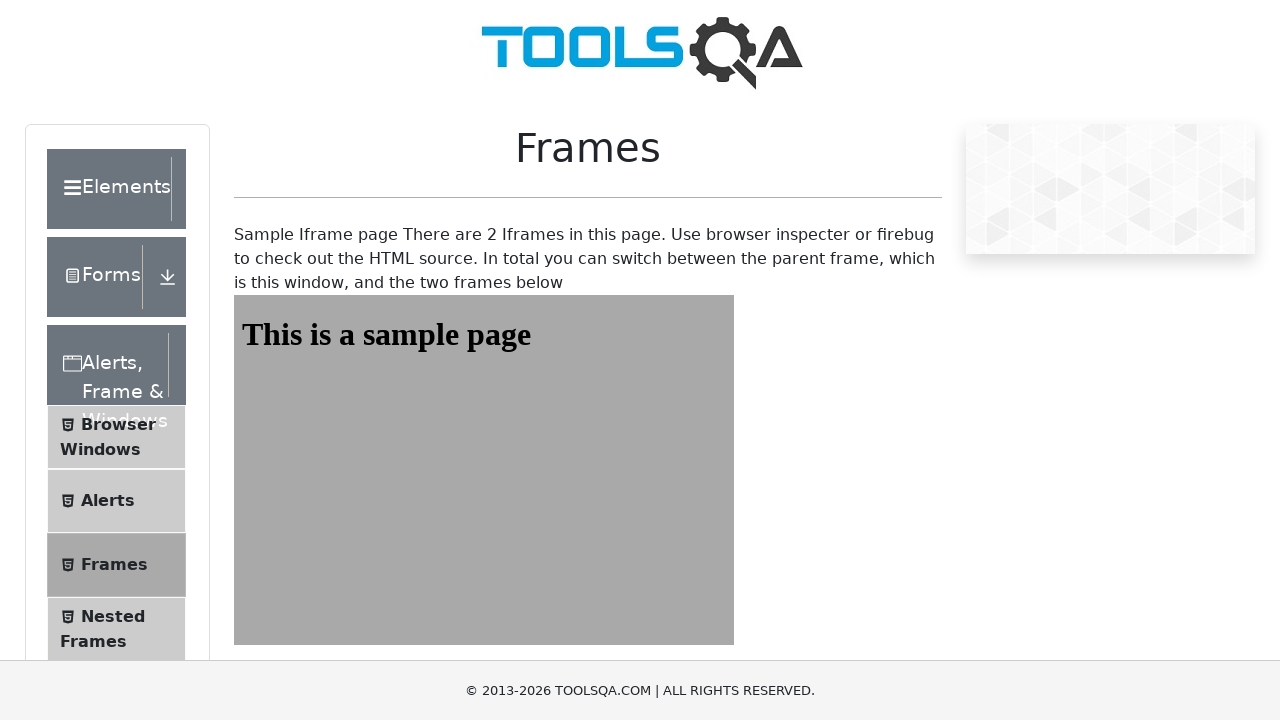

Retrieved text content from #sampleHeading element: 'This is a sample page'
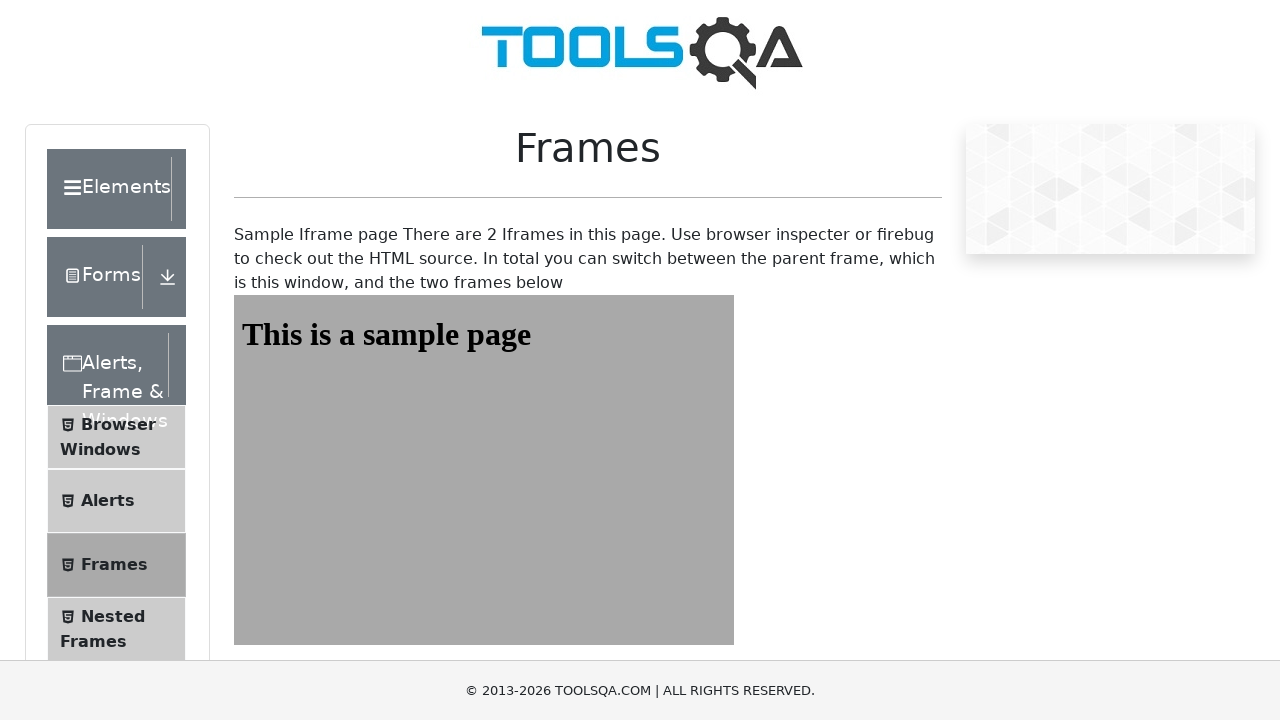

Verified that text content contains 'This is a sample page'
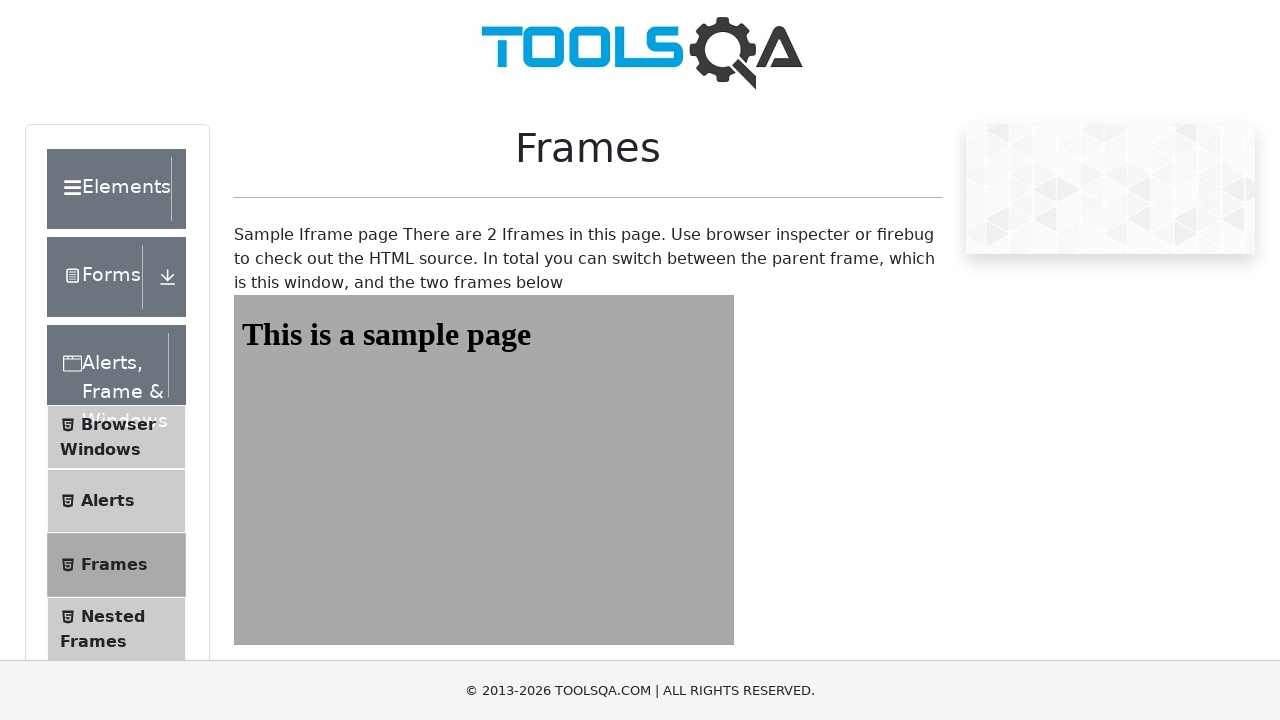

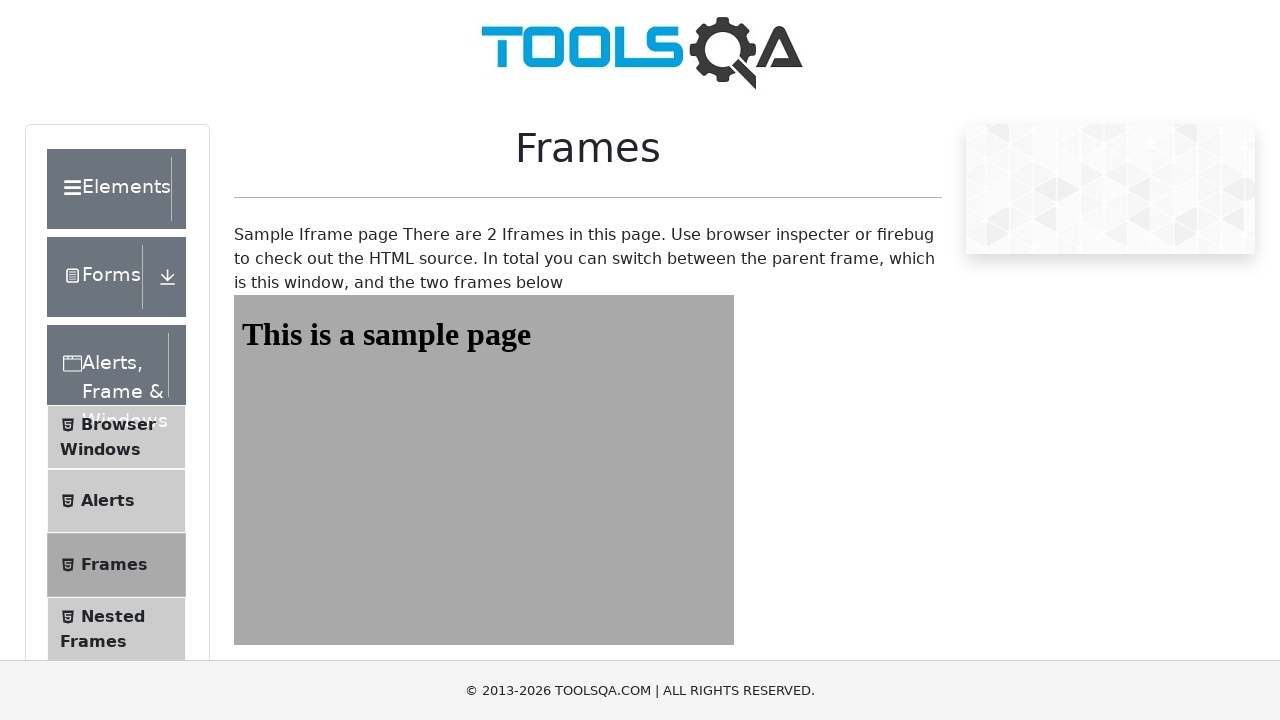